Navigates to broadband page and verifies it loads correctly

Starting URL: https://assine.vivo.com.br/salvador_BA/banda-larga

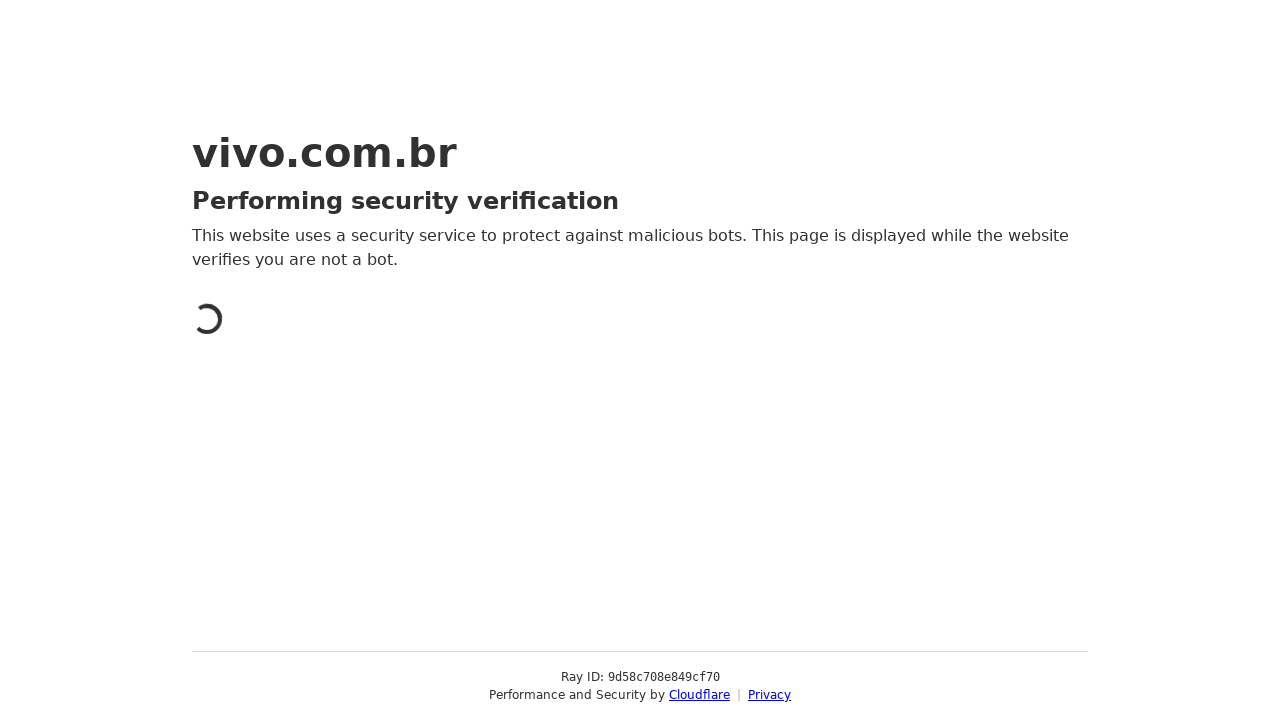

Reloaded the broadband page
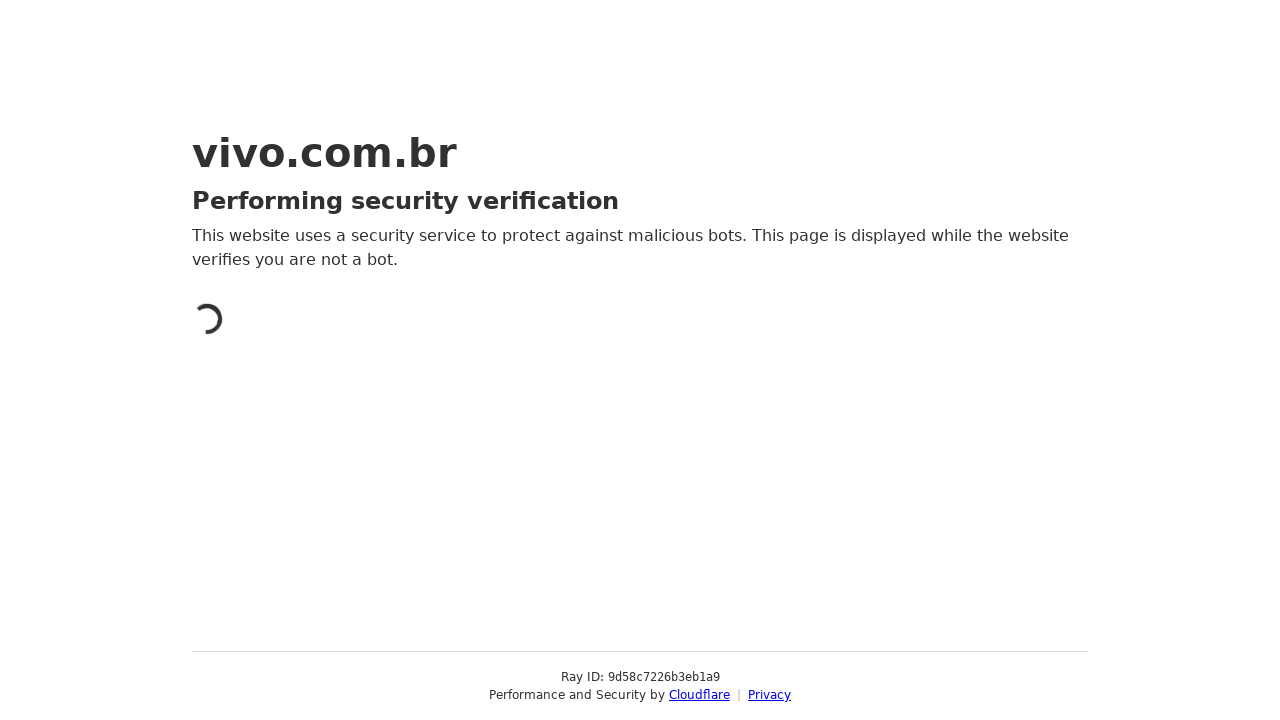

Page network idle state reached - broadband page loaded correctly
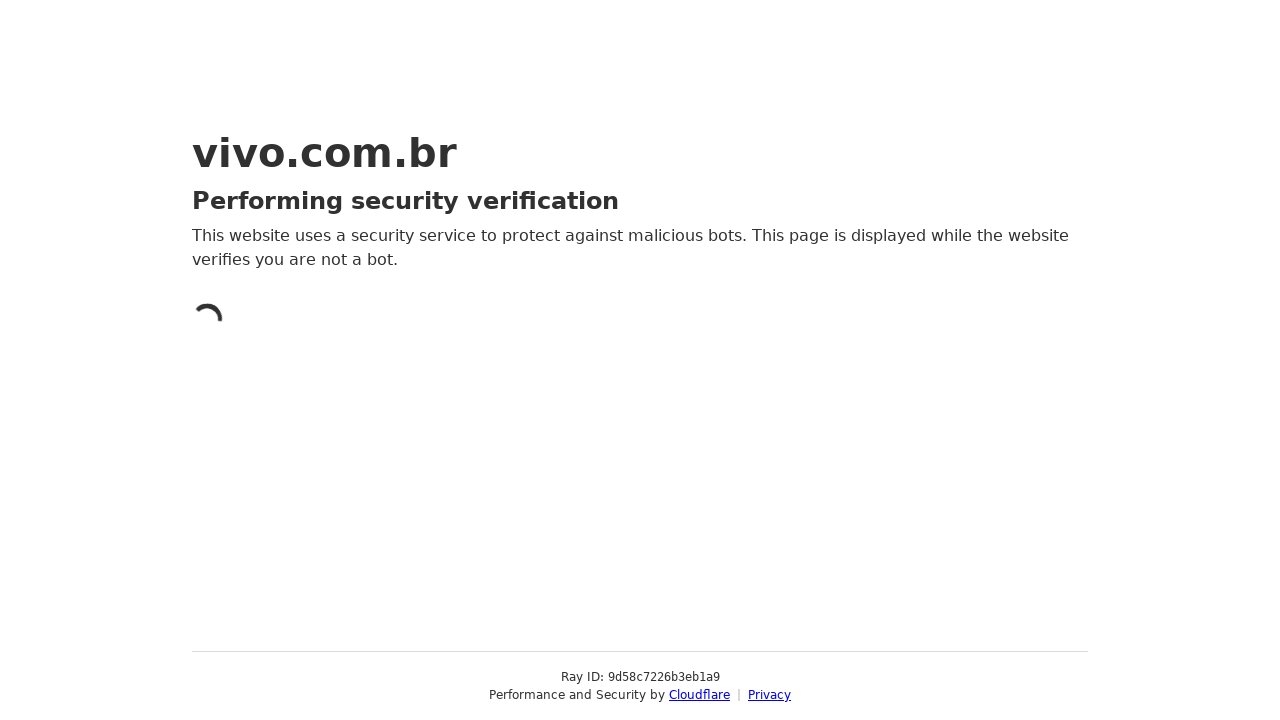

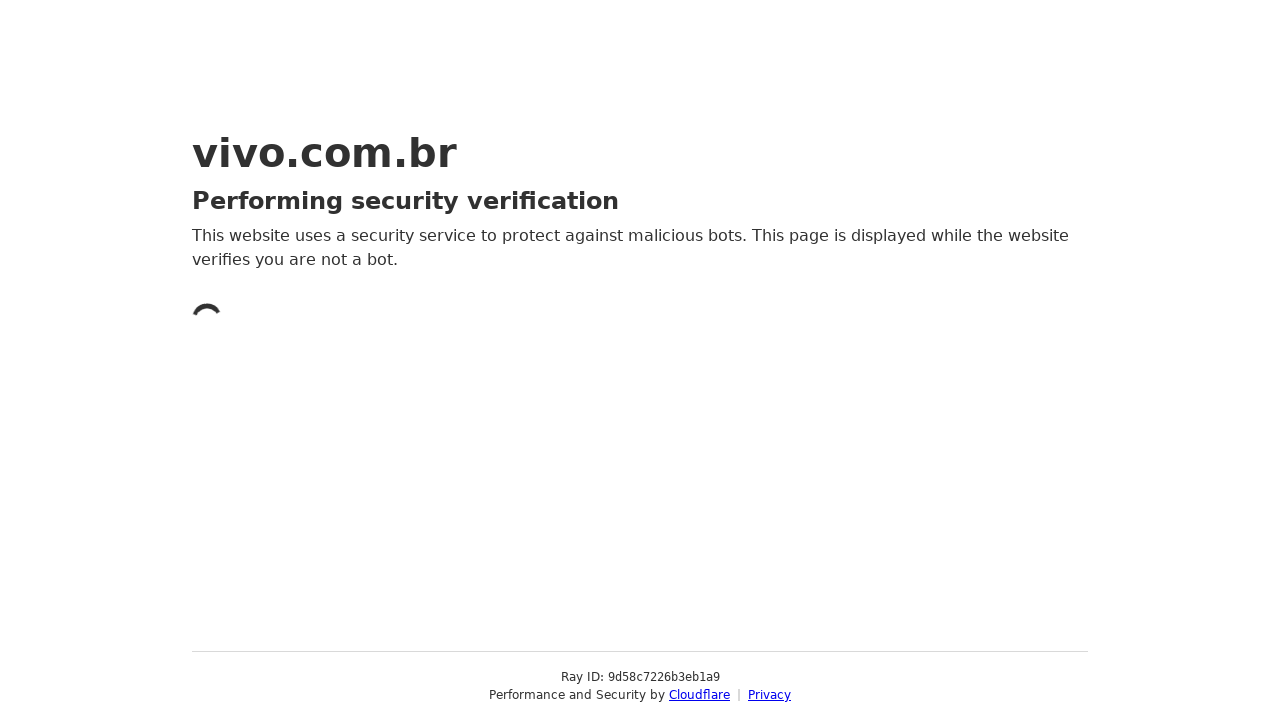